Tests that the complete all checkbox updates state when individual items are completed or cleared

Starting URL: https://demo.playwright.dev/todomvc

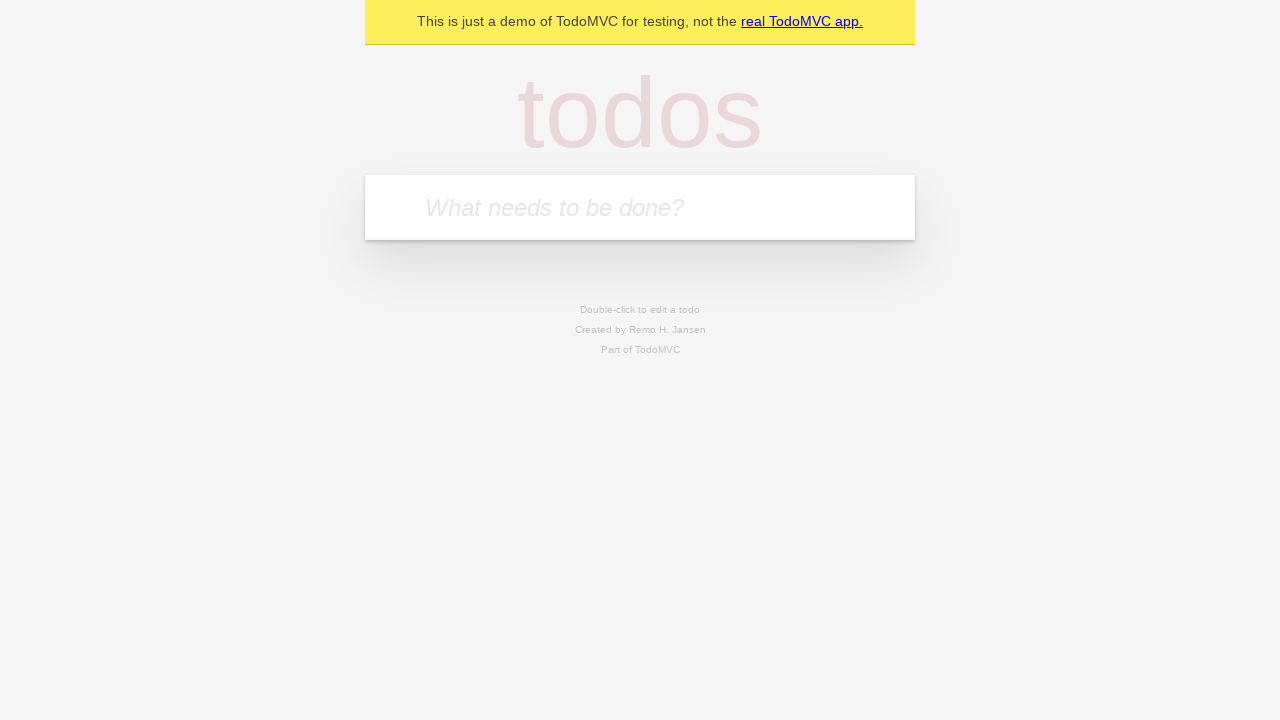

Navigated to TodoMVC demo page
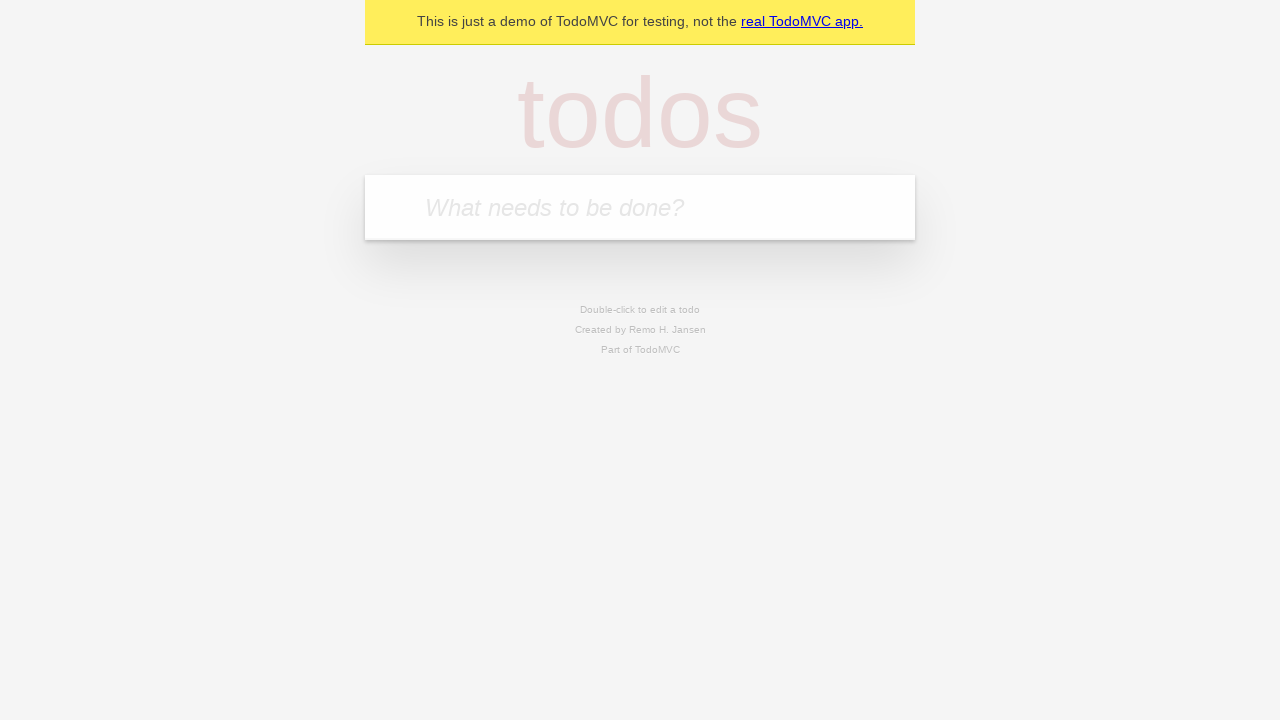

Located new todo input field
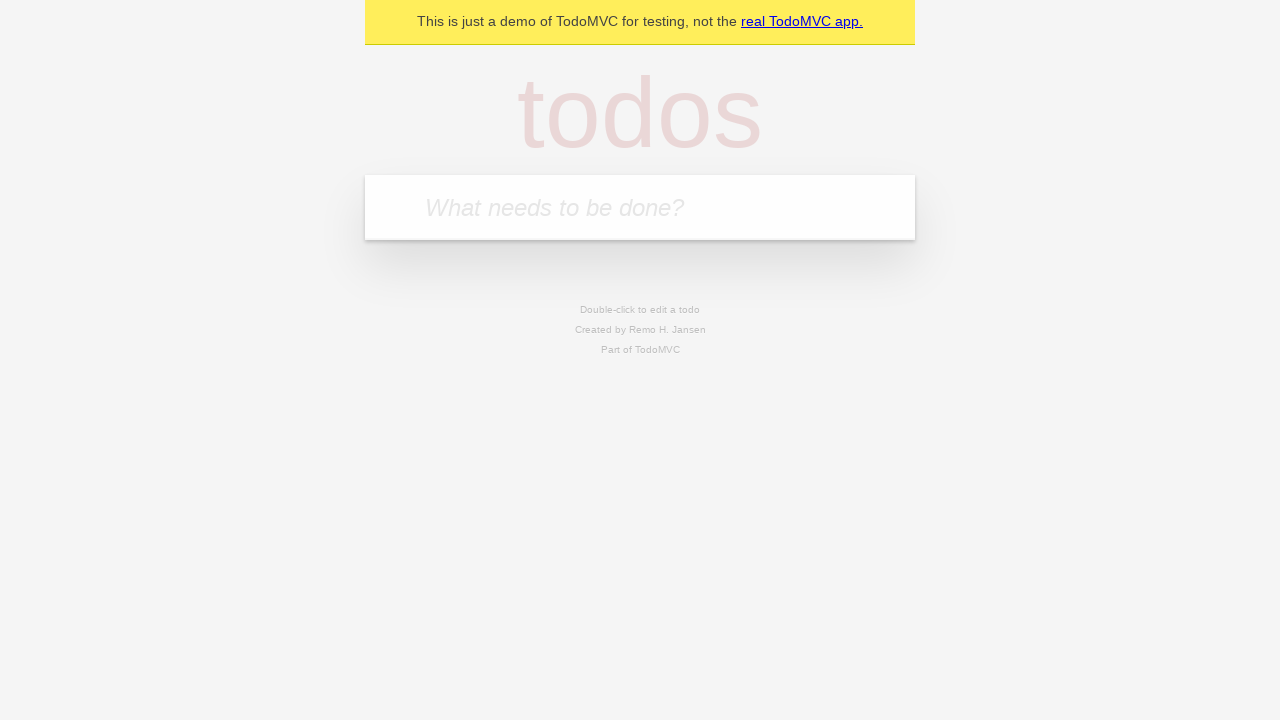

Filled new todo field with 'buy some cheese' on internal:attr=[placeholder="What needs to be done?"i]
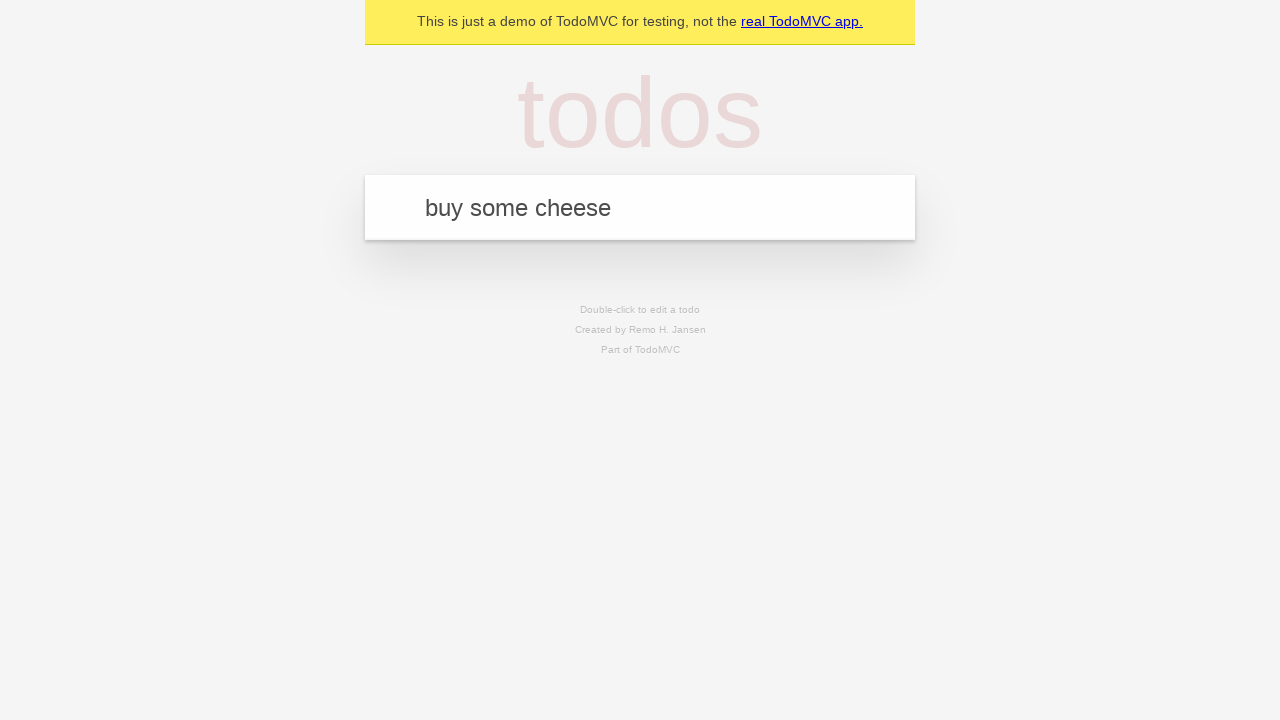

Pressed Enter to create todo 'buy some cheese' on internal:attr=[placeholder="What needs to be done?"i]
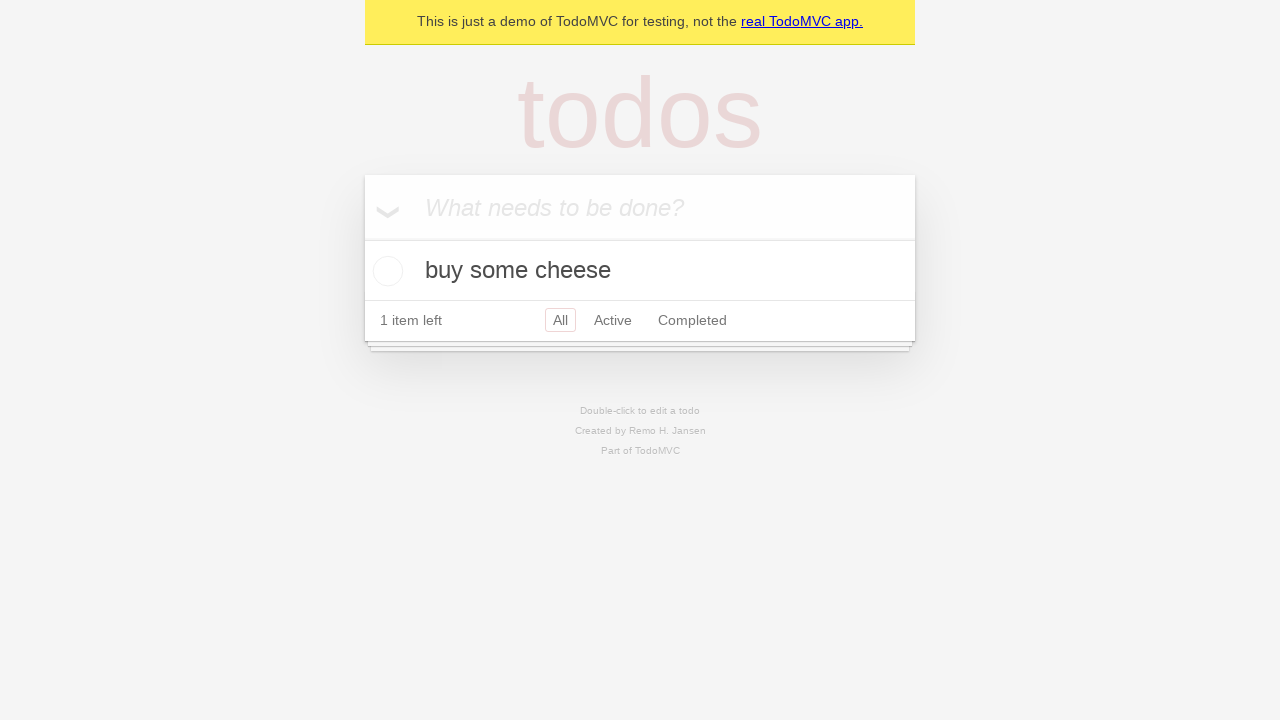

Filled new todo field with 'feed the cat' on internal:attr=[placeholder="What needs to be done?"i]
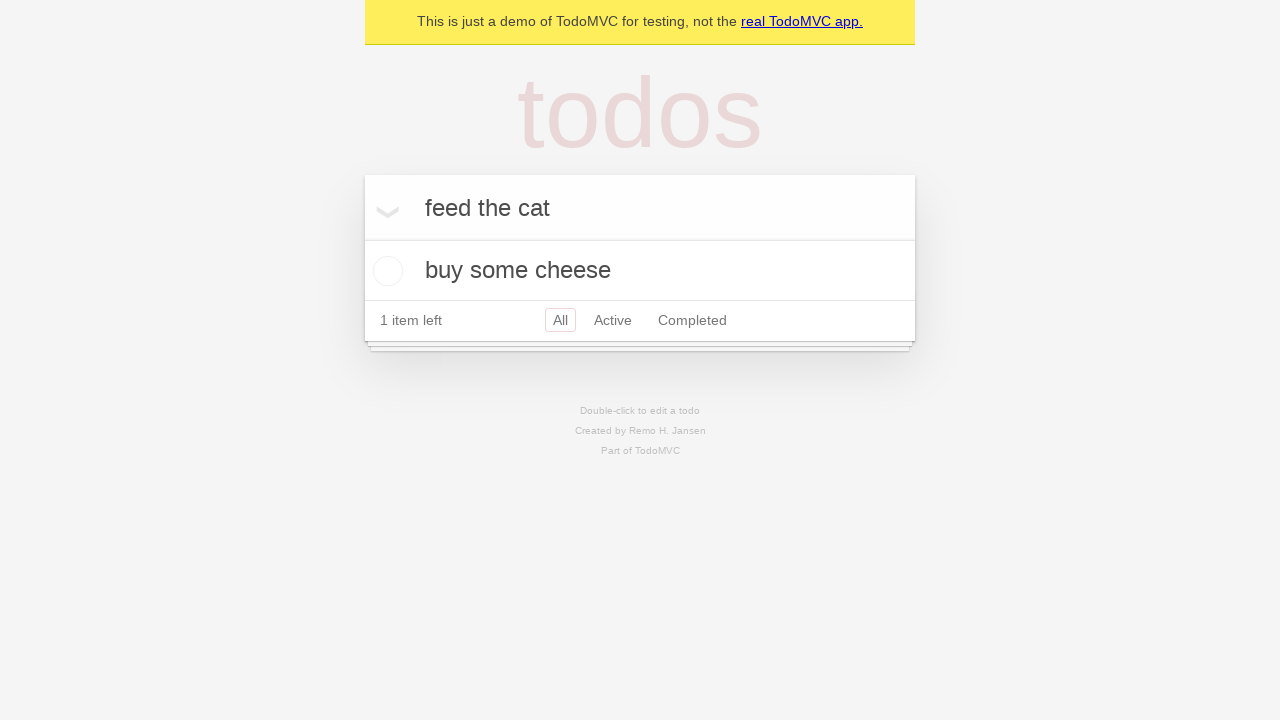

Pressed Enter to create todo 'feed the cat' on internal:attr=[placeholder="What needs to be done?"i]
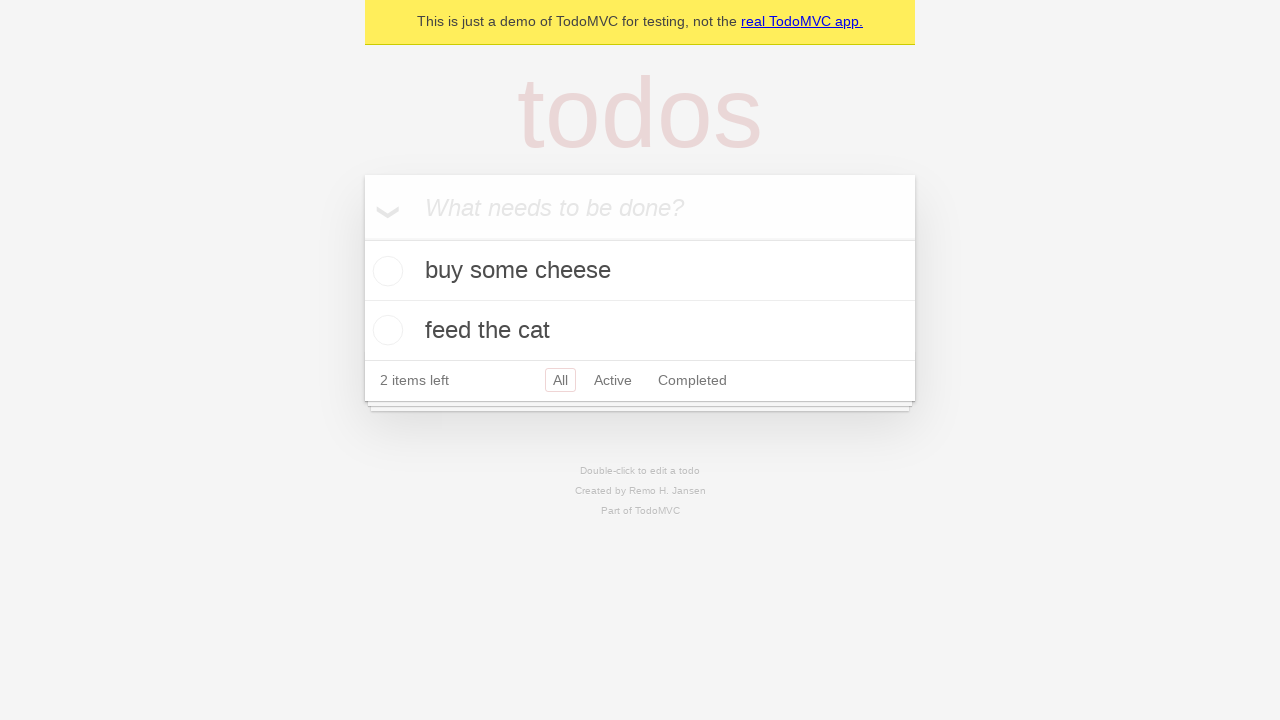

Filled new todo field with 'book a doctors appointment' on internal:attr=[placeholder="What needs to be done?"i]
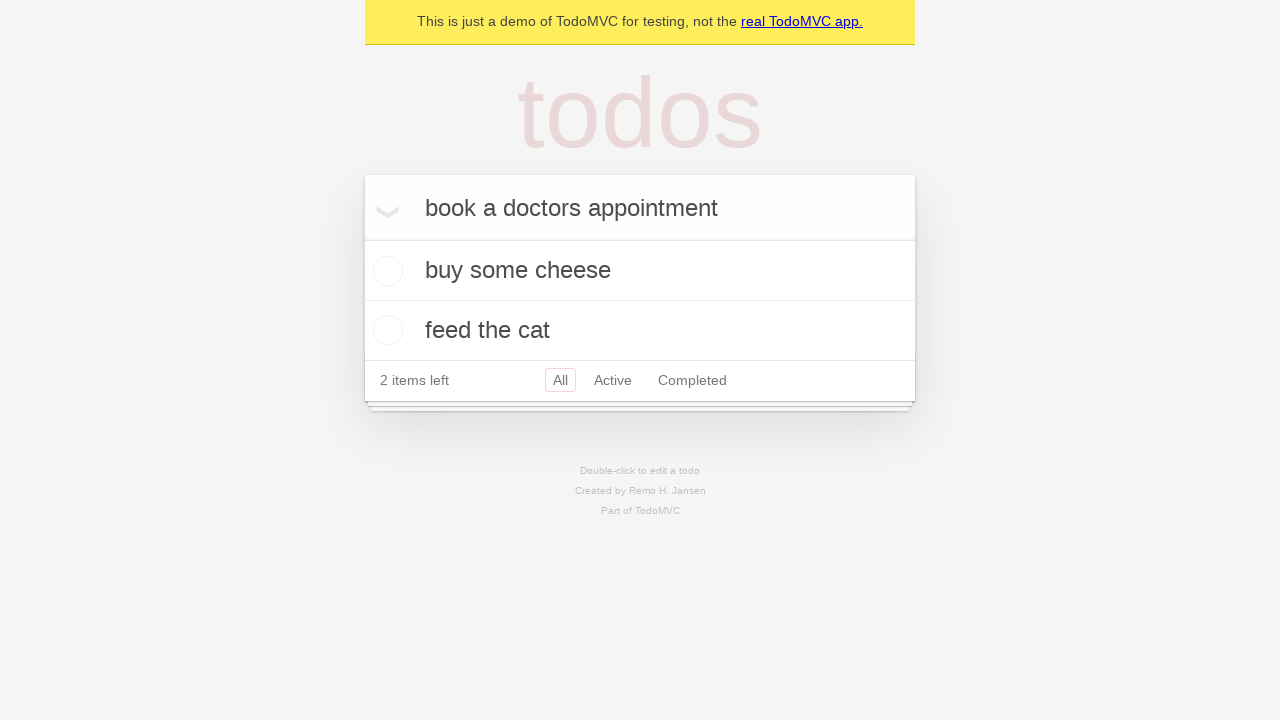

Pressed Enter to create todo 'book a doctors appointment' on internal:attr=[placeholder="What needs to be done?"i]
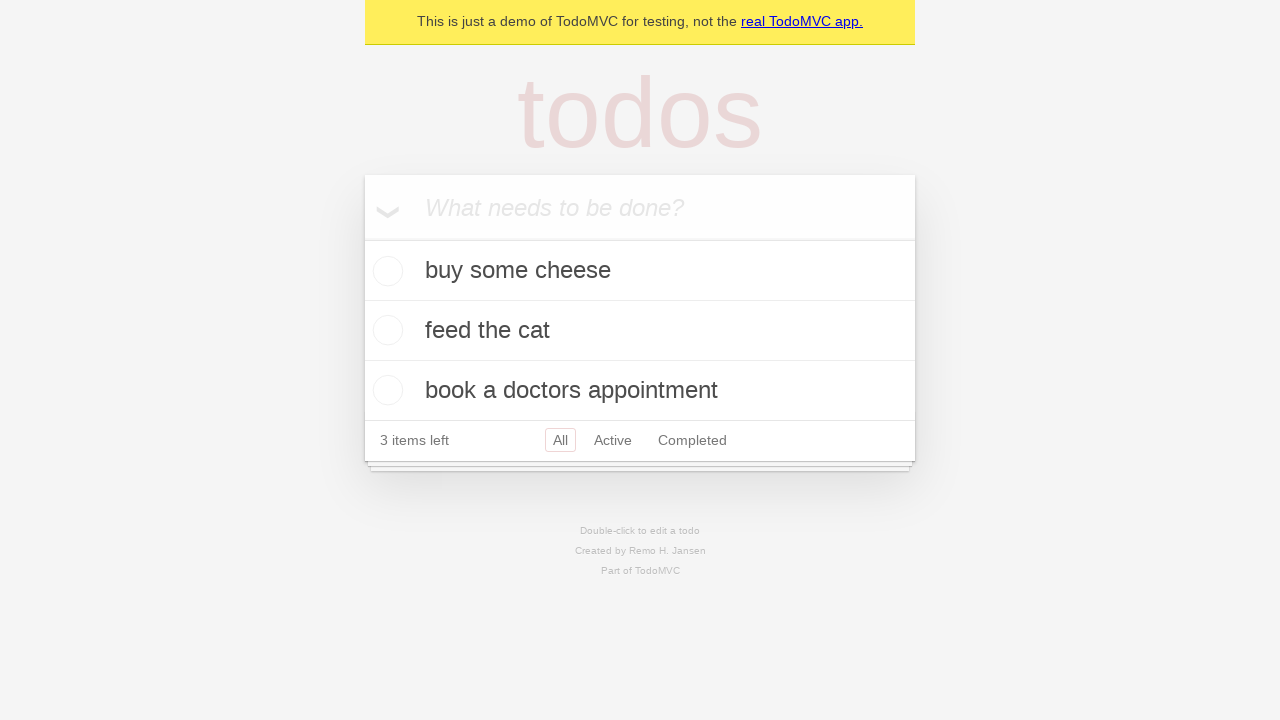

Located toggle all checkbox
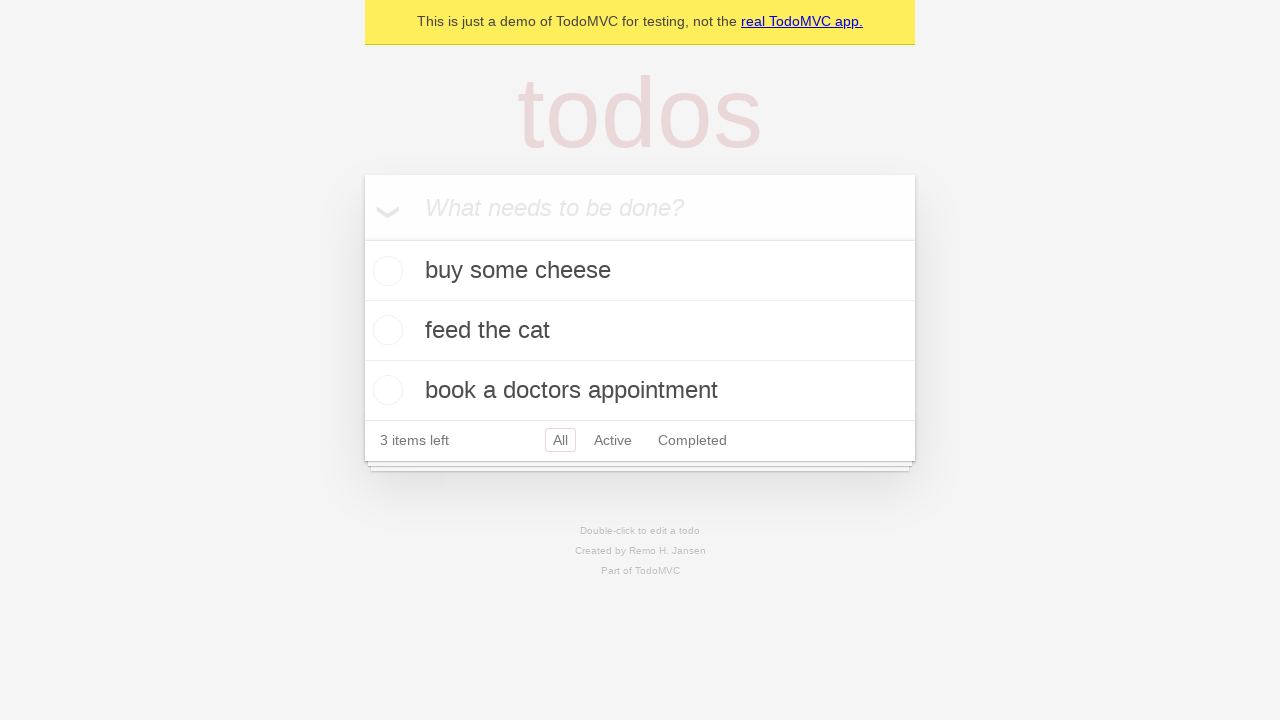

Clicked toggle all checkbox to mark all todos as complete at (362, 238) on internal:label="Mark all as complete"i
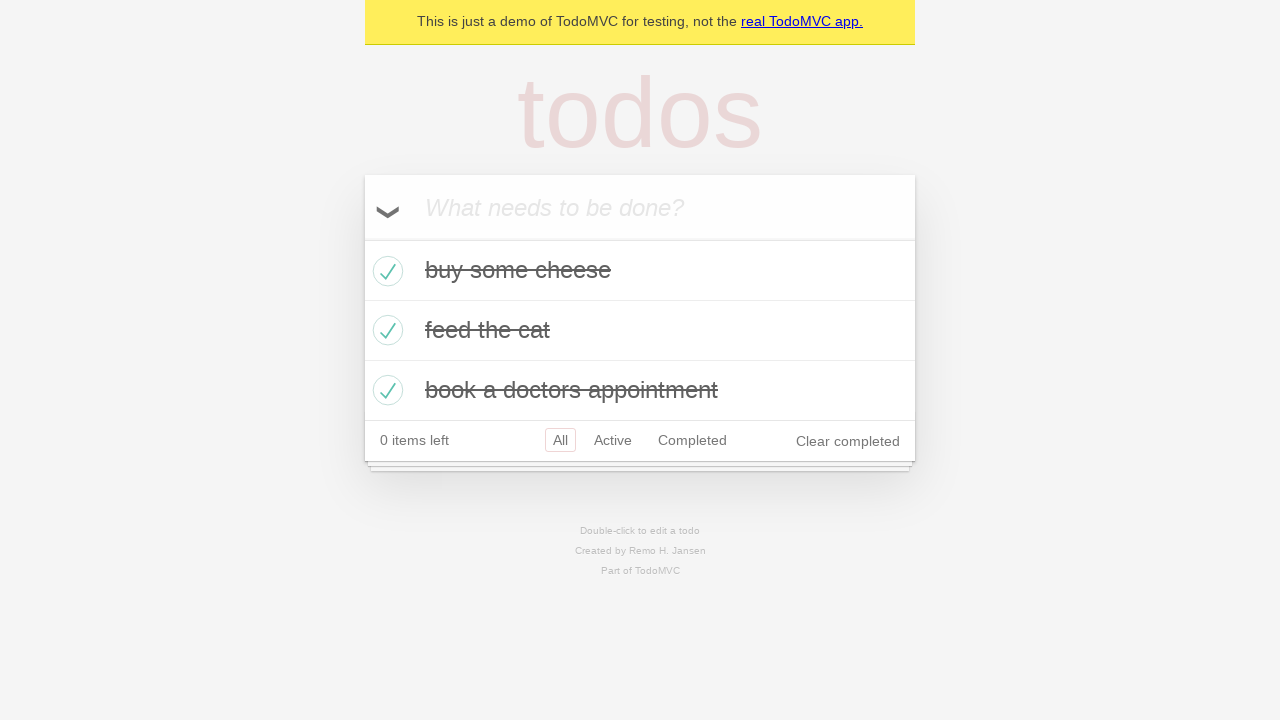

Located first todo item
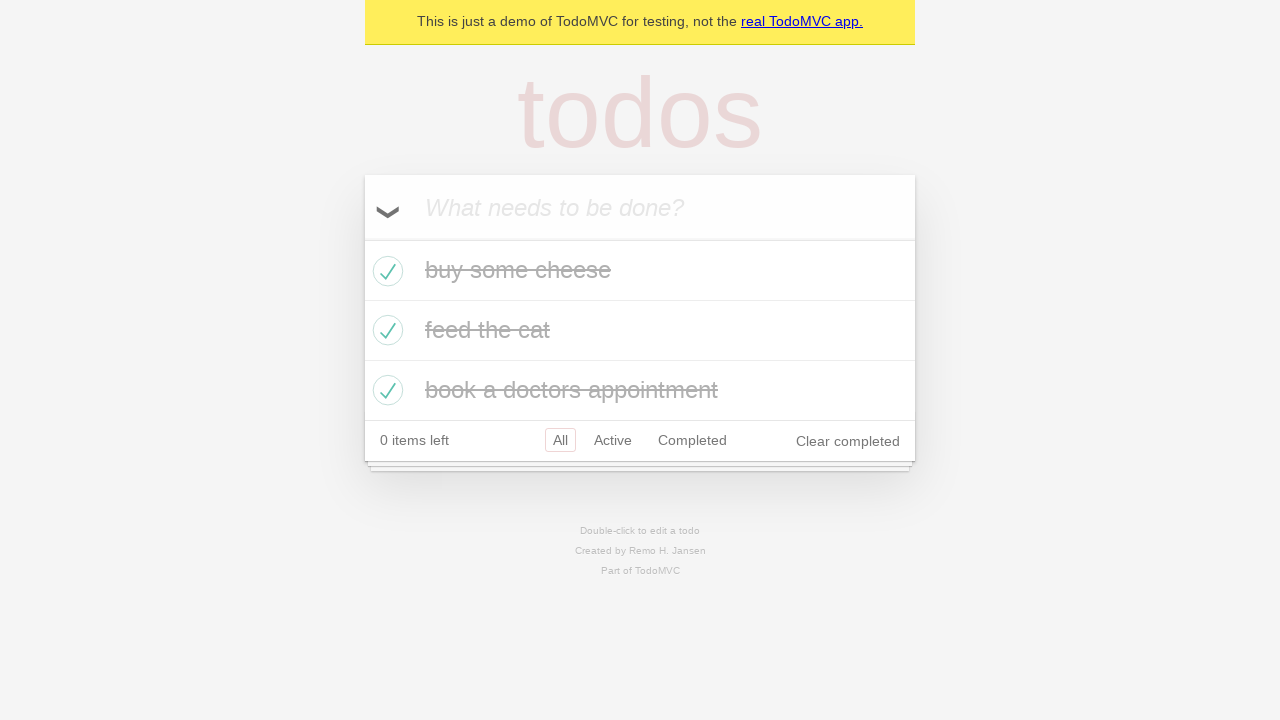

Unchecked first todo item checkbox at (385, 271) on internal:testid=[data-testid="todo-item"s] >> nth=0 >> internal:role=checkbox
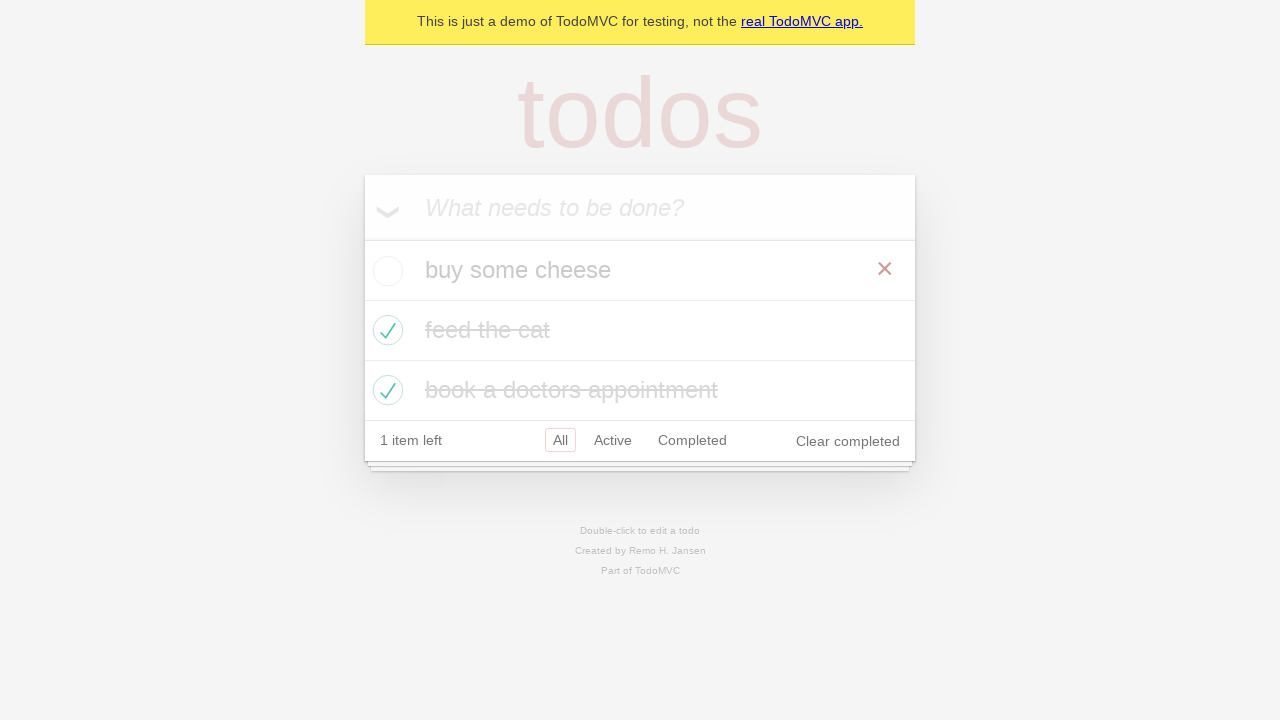

Rechecked first todo item checkbox at (385, 271) on internal:testid=[data-testid="todo-item"s] >> nth=0 >> internal:role=checkbox
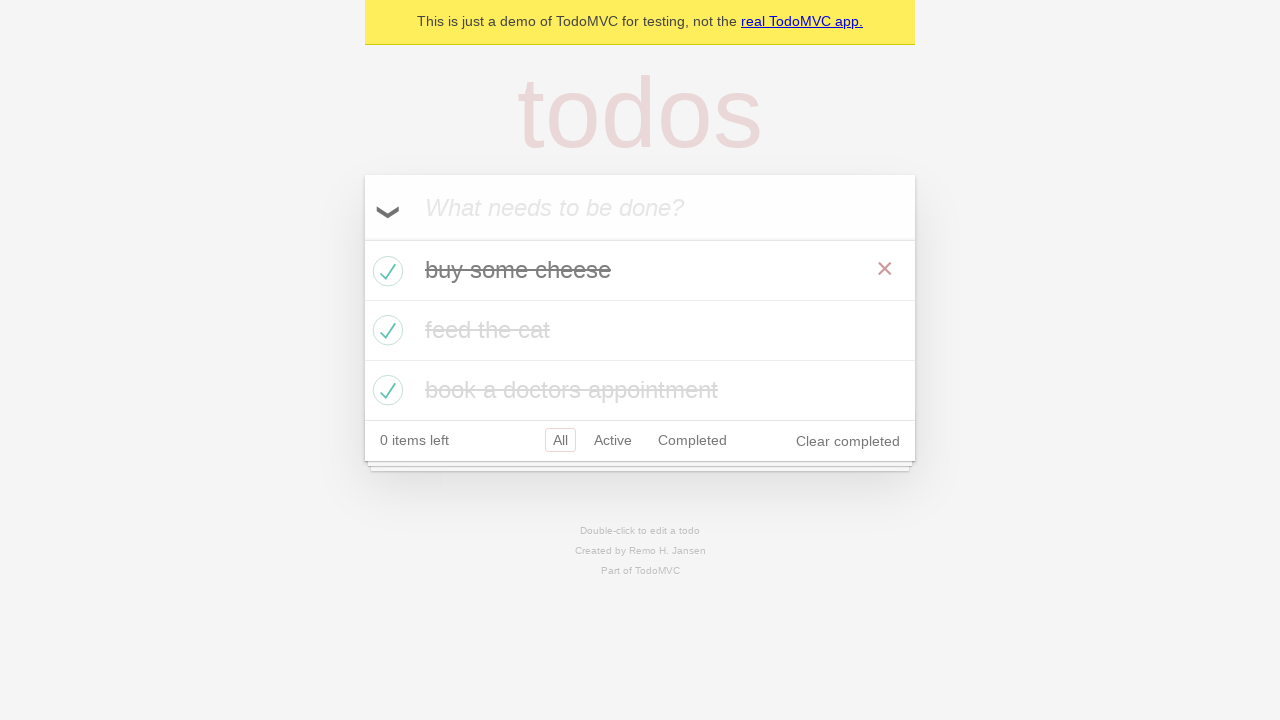

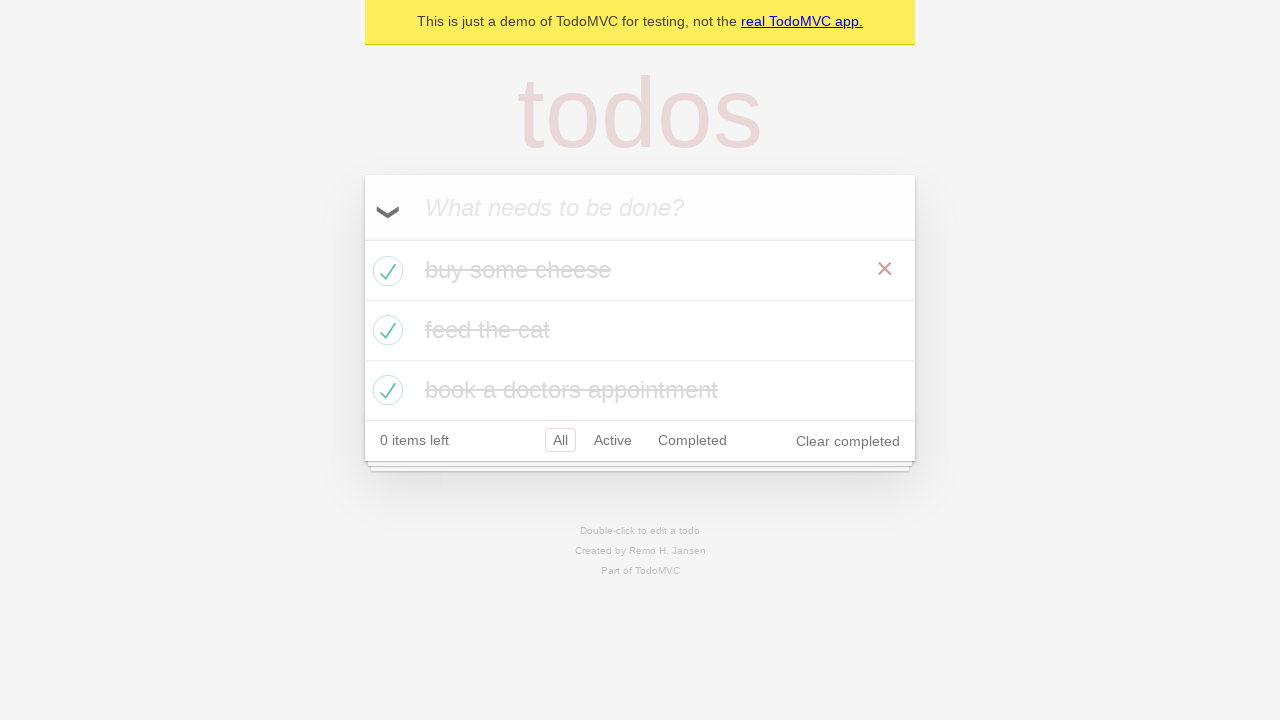